Tests mobile responsive design by setting viewport to mobile size (375x667) and loading the homepage

Starting URL: https://meetpin-weld.vercel.app

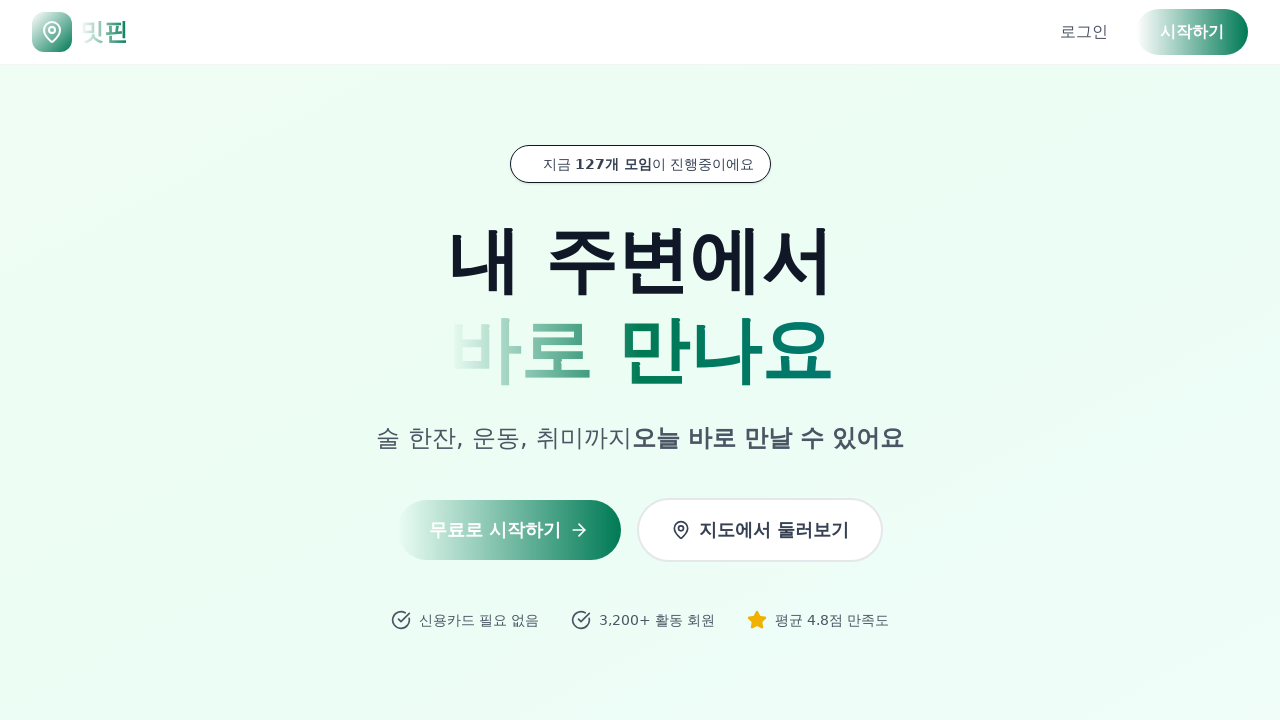

Set viewport to mobile size (375x667)
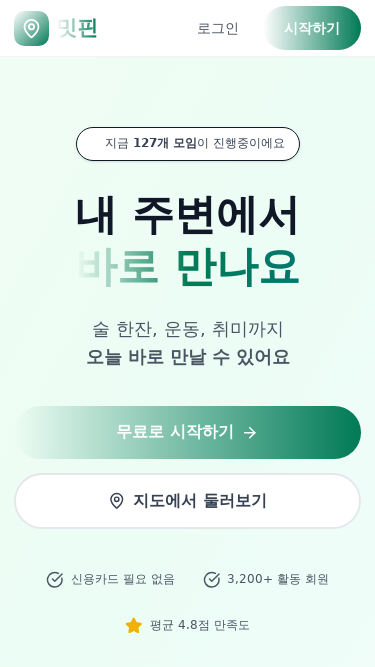

Reloaded page with mobile viewport
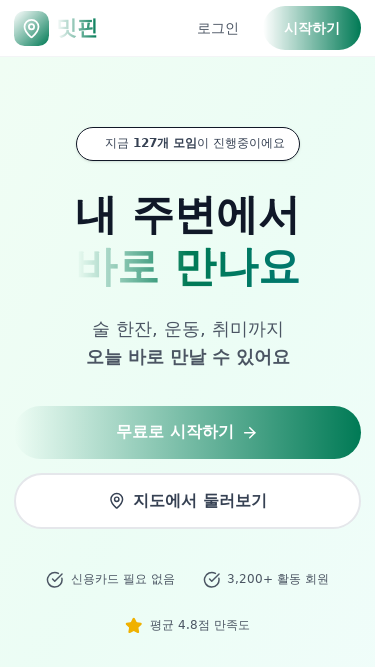

Waited for page to reach networkidle state
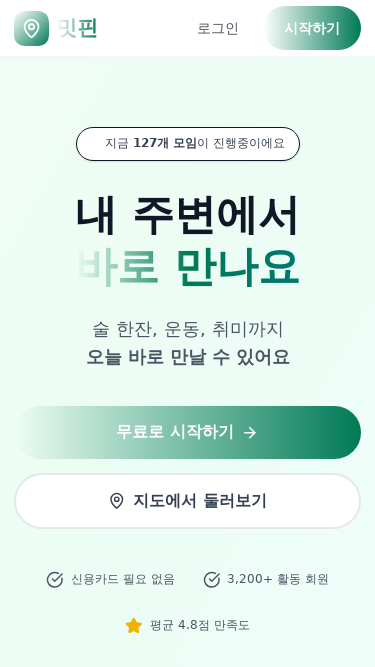

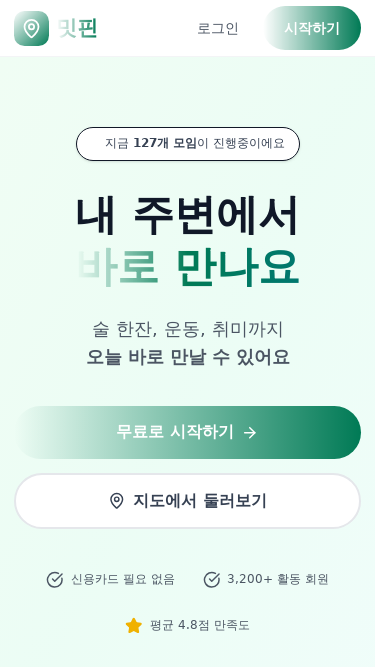